Waits for a paragraph element with specific text to become invisible/hidden

Starting URL: https://kristinek.github.io/site/examples/sync

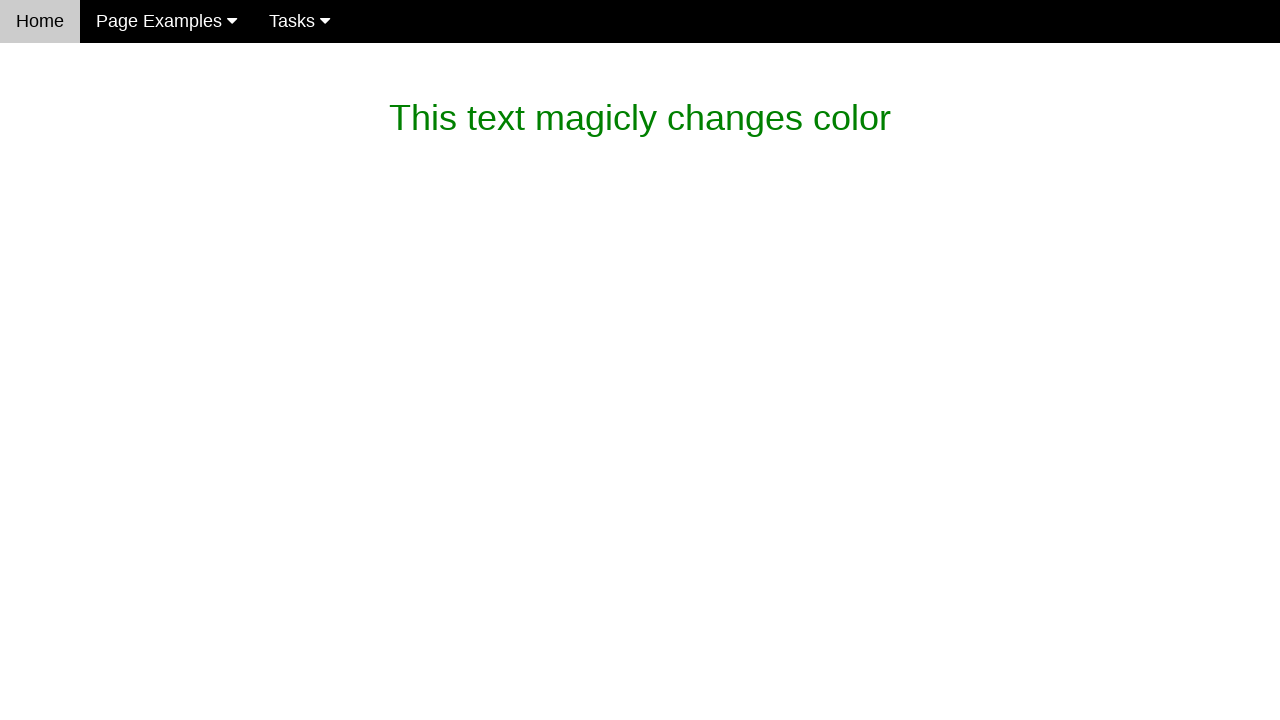

Waited for paragraph with text 'This text magicly changes color' to become hidden
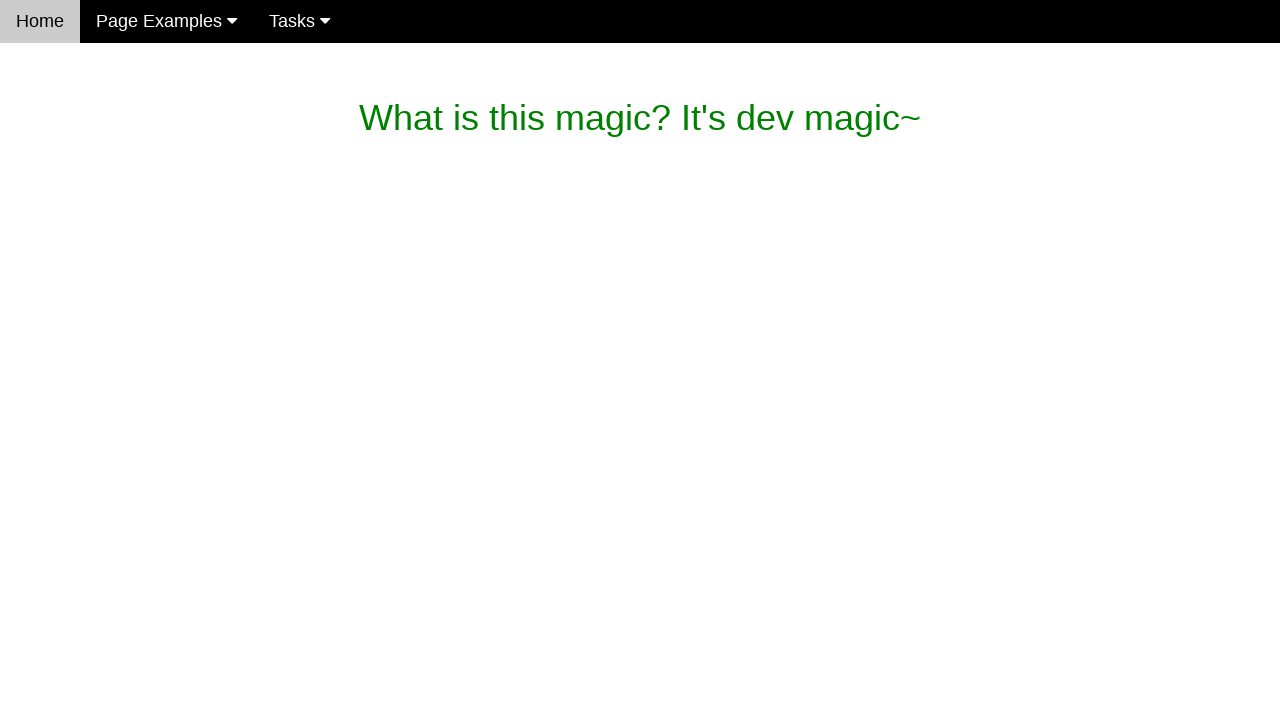

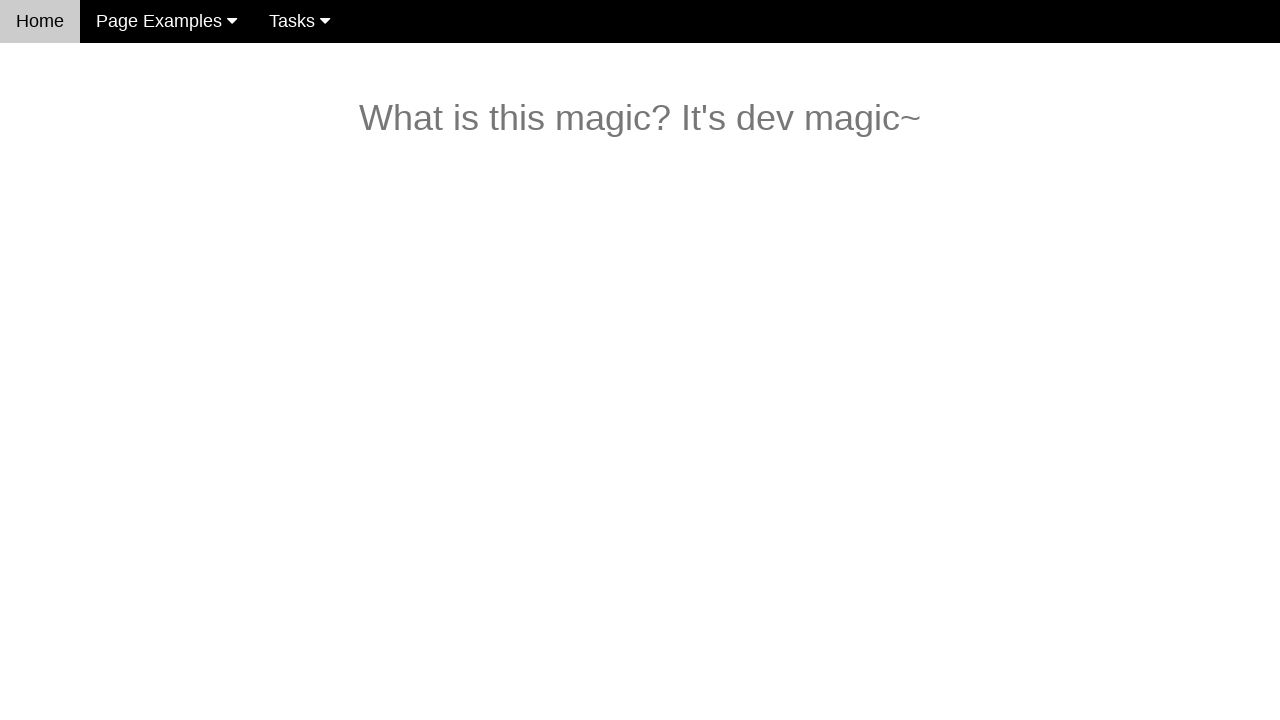